Tests checkbox functionality by clicking all checkboxes in the checkbox example section

Starting URL: https://codenboxautomationlab.com/practice/

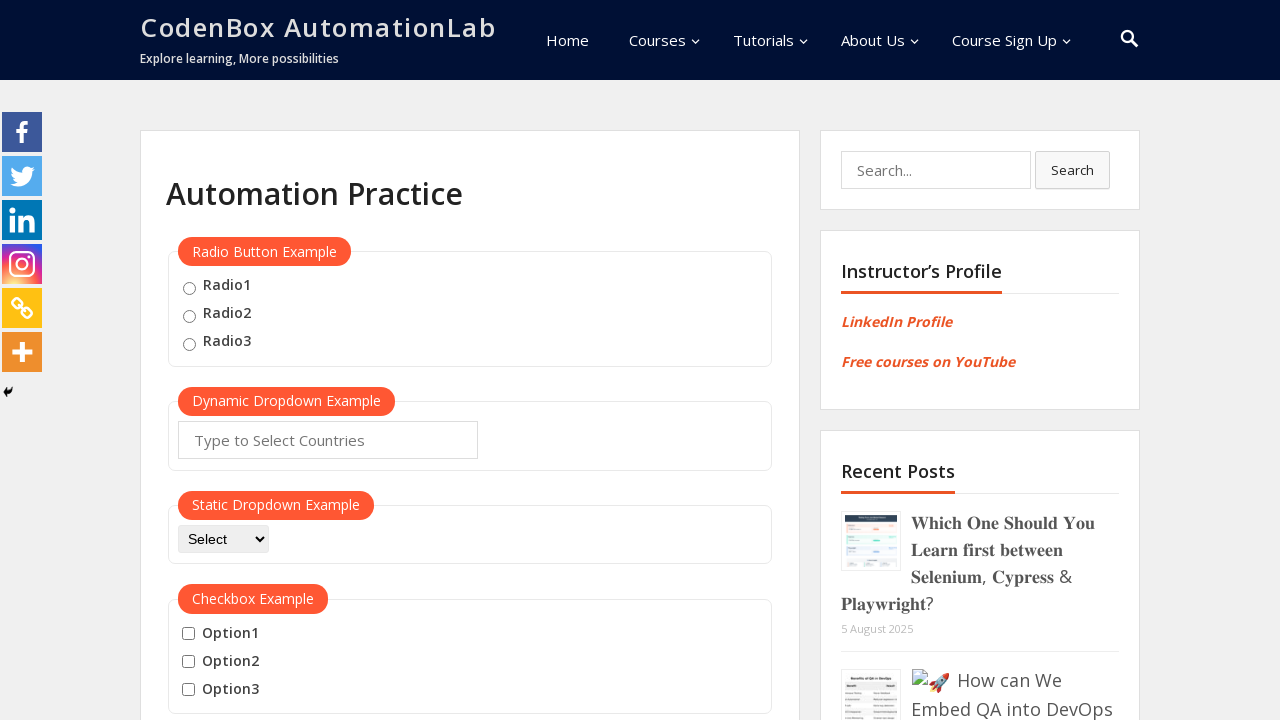

Navigated to Codenbox Automation Lab practice page
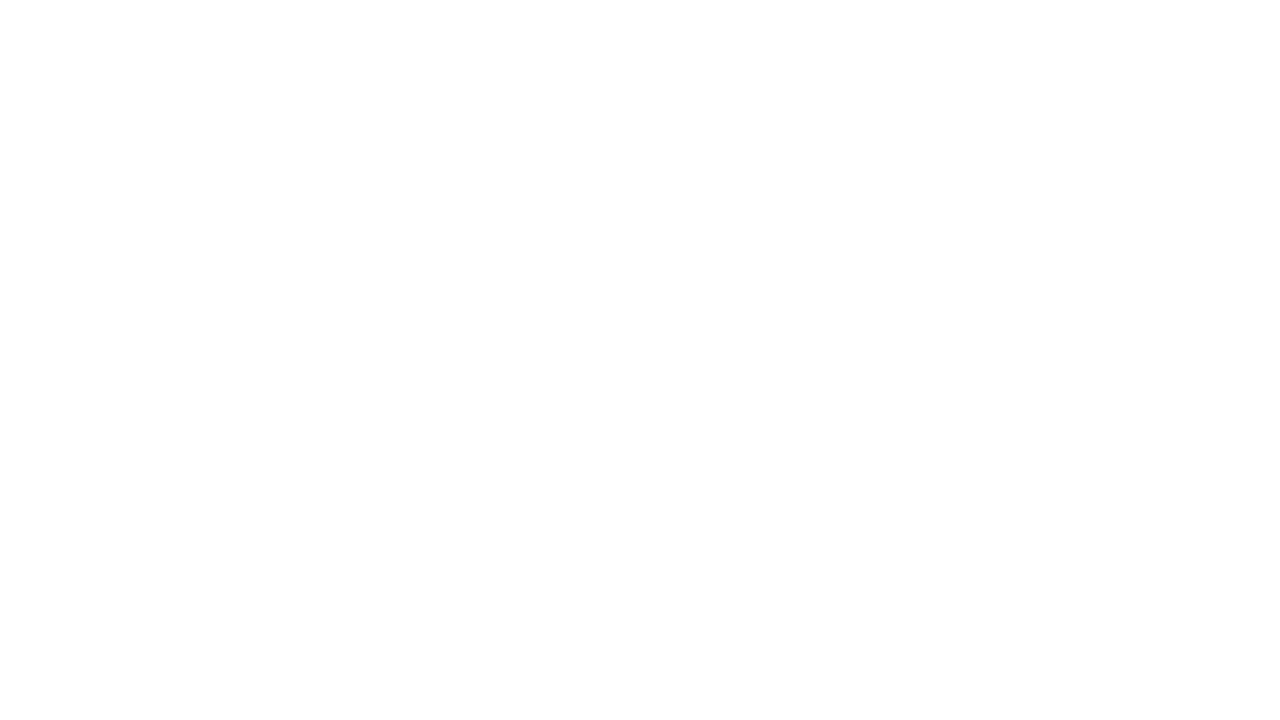

Located all checkboxes in the checkbox example section
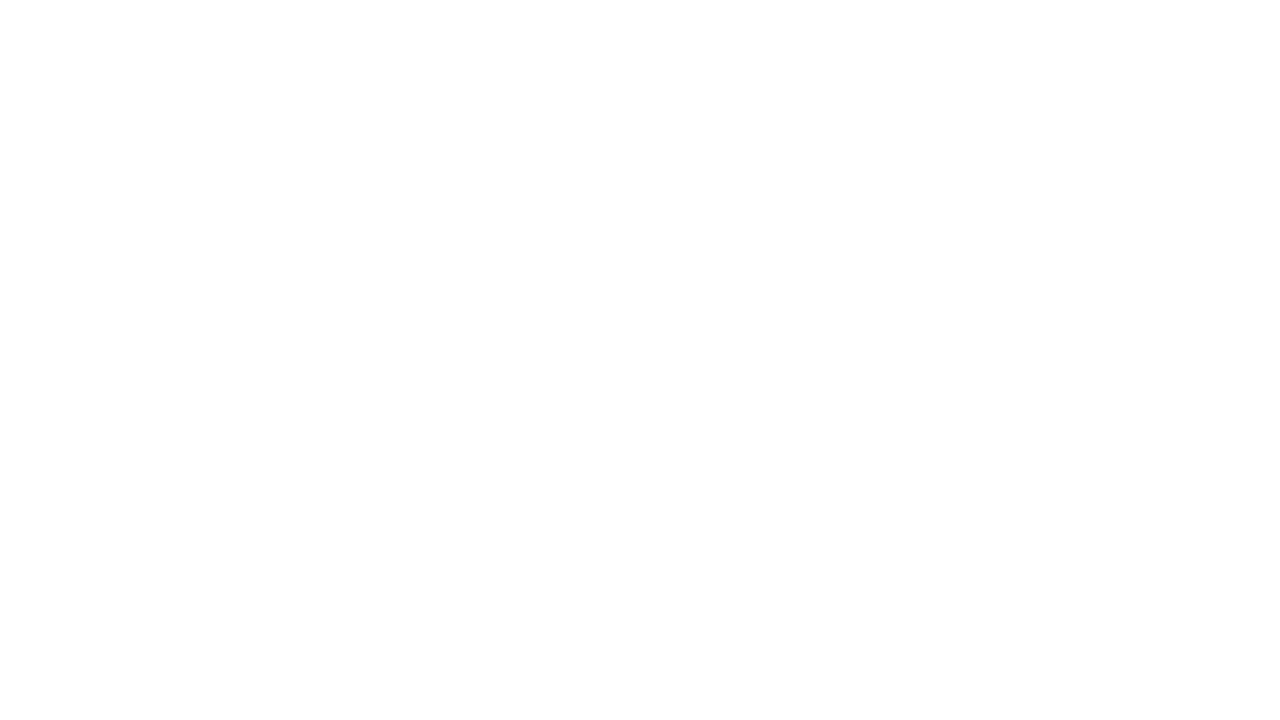

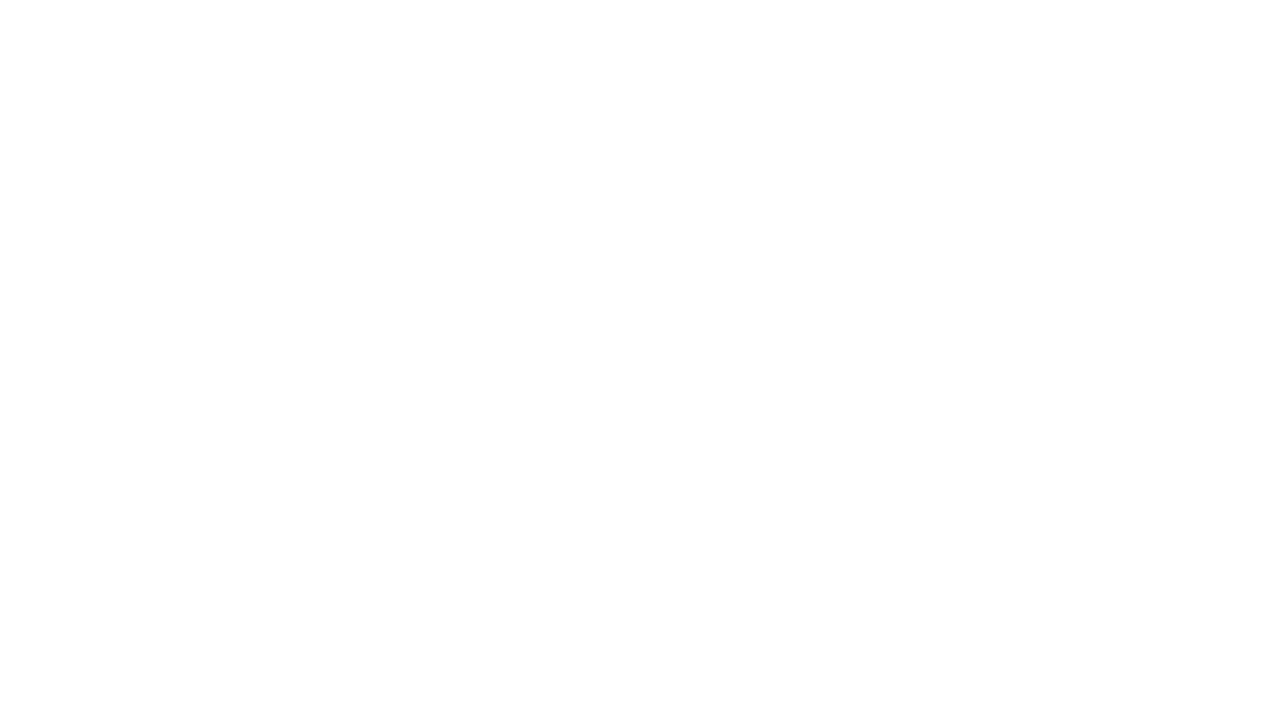